Tests JavaScript confirm alert handling by clicking the confirm button, dismissing the alert, and verifying the result message does not contain "successfuly"

Starting URL: https://the-internet.herokuapp.com/javascript_alerts

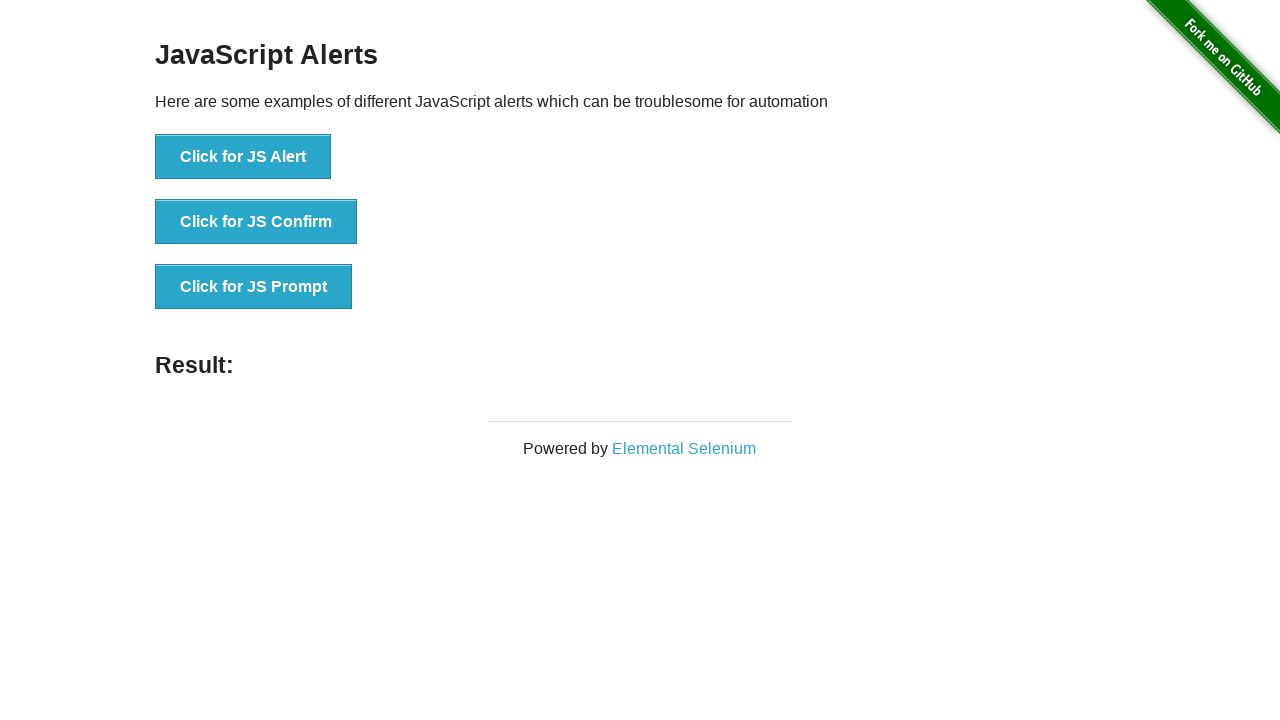

Set up dialog handler to dismiss the confirm alert
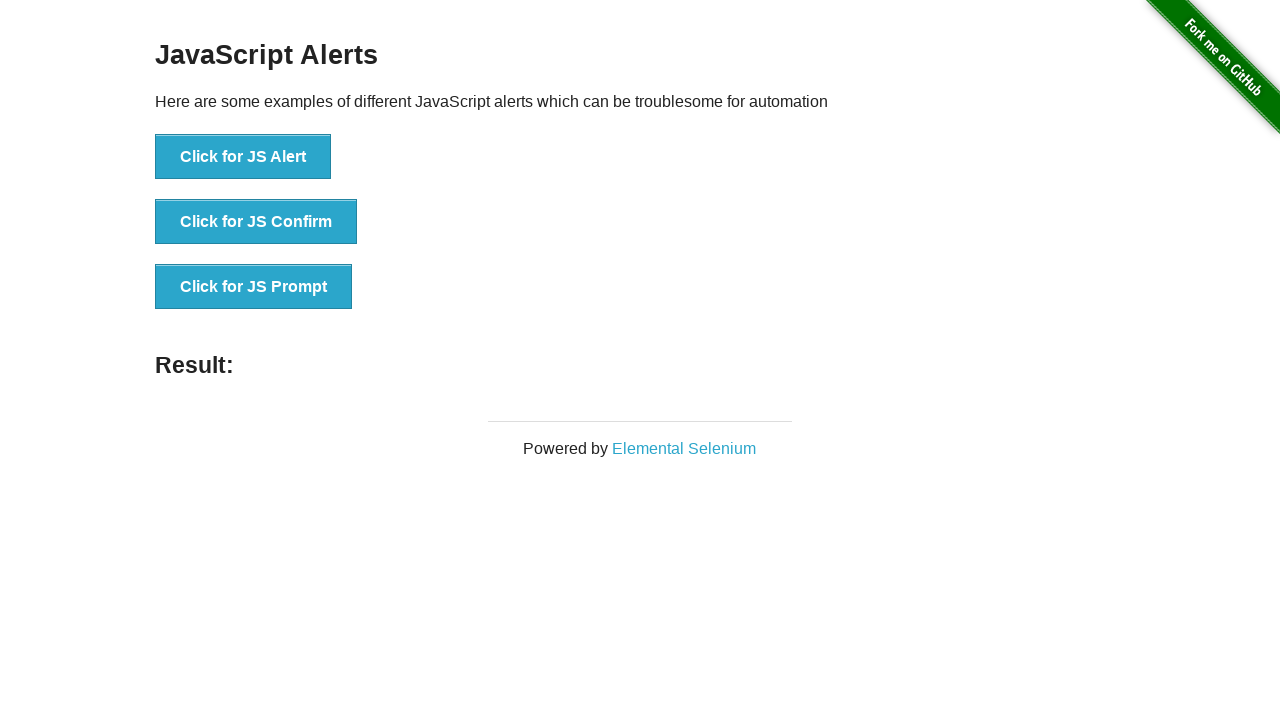

Clicked the JS Confirm button at (256, 222) on button[onclick='jsConfirm()']
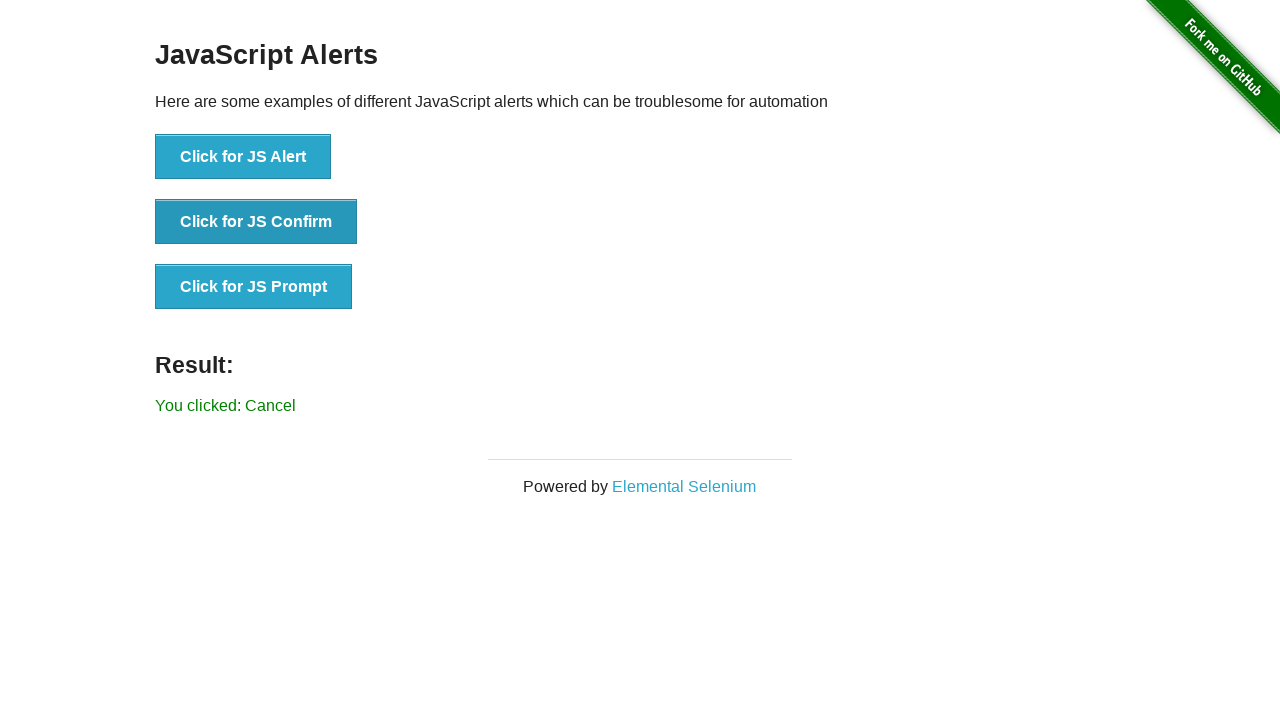

Result text updated after dismissing alert
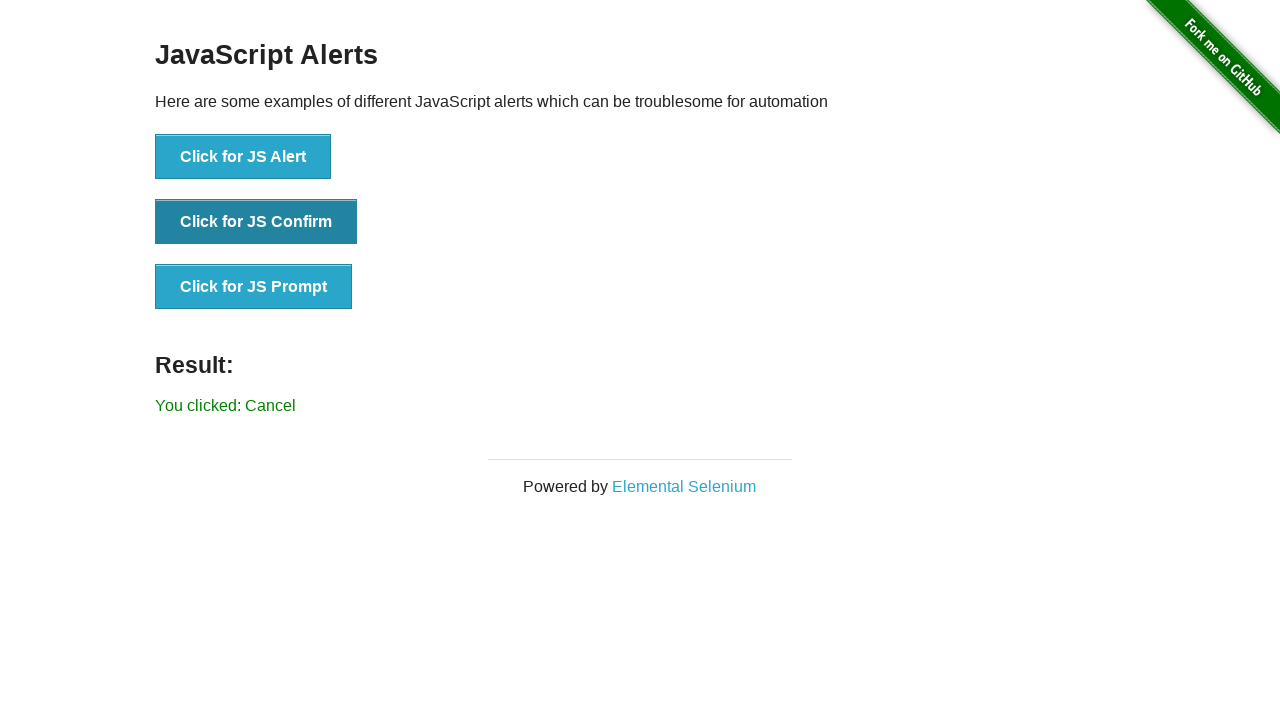

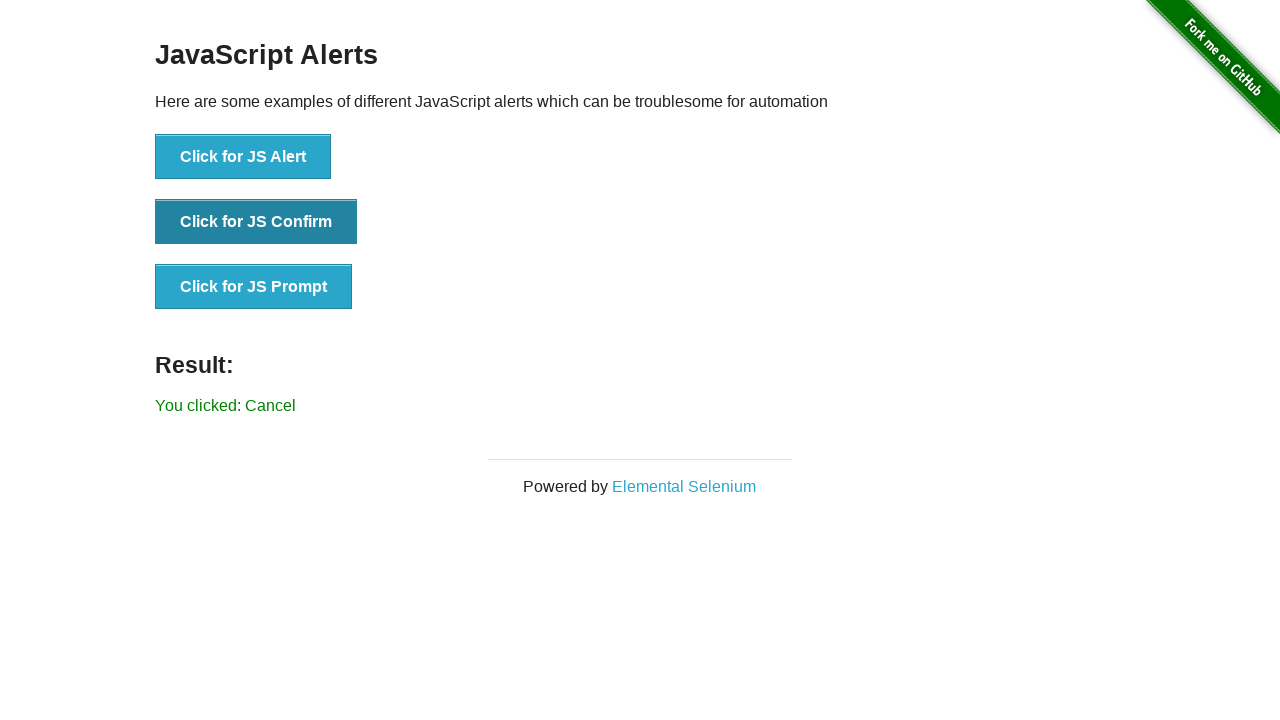